Tests explicit wait functionality by clicking a button that starts a timer and waiting for an element to become visible

Starting URL: http://seleniumpractise.blogspot.com/2016/08/how-to-use-explicit-wait-in-selenium.html

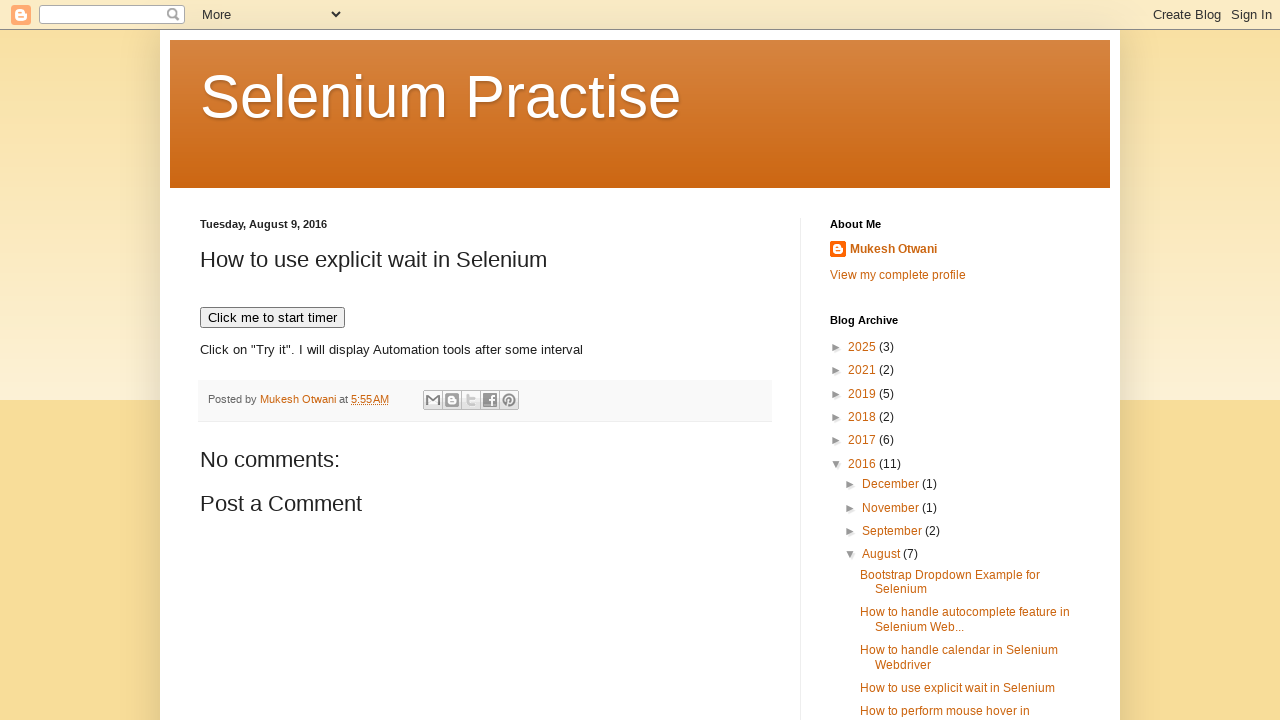

Clicked button to start the timer at (272, 318) on xpath=//button[text()='Click me to start timer']
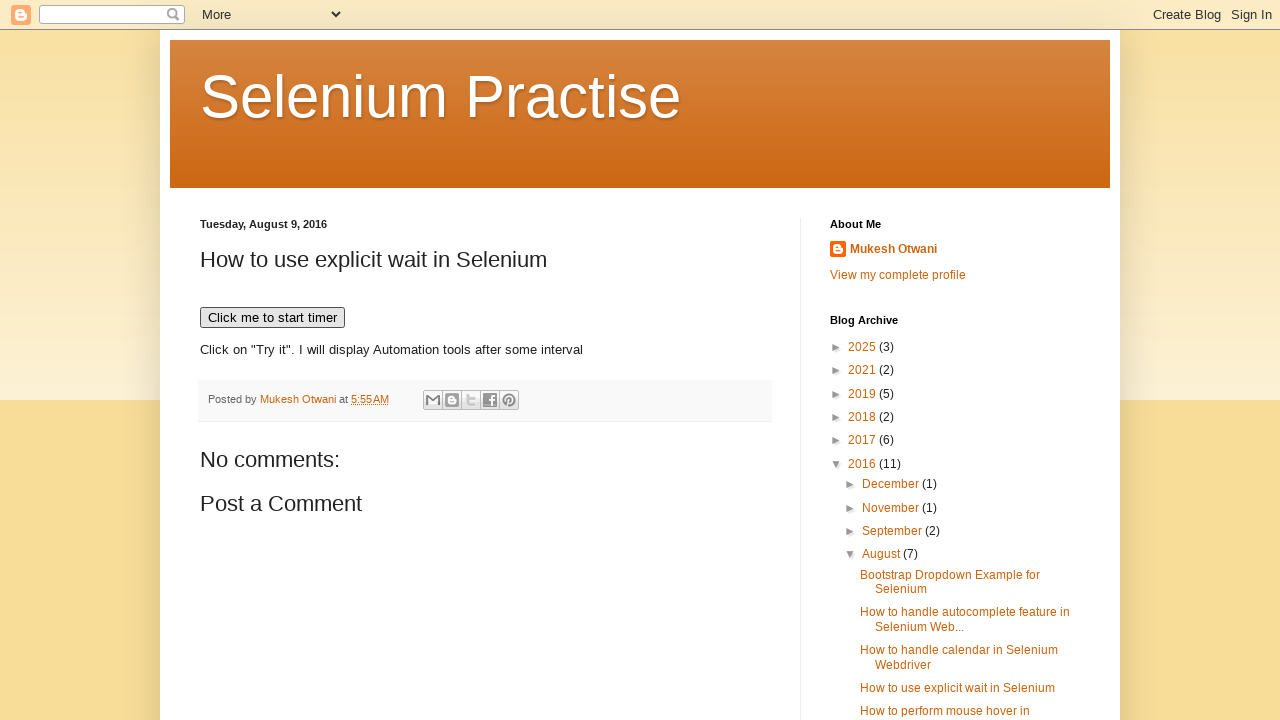

WebDriver element became visible after explicit wait
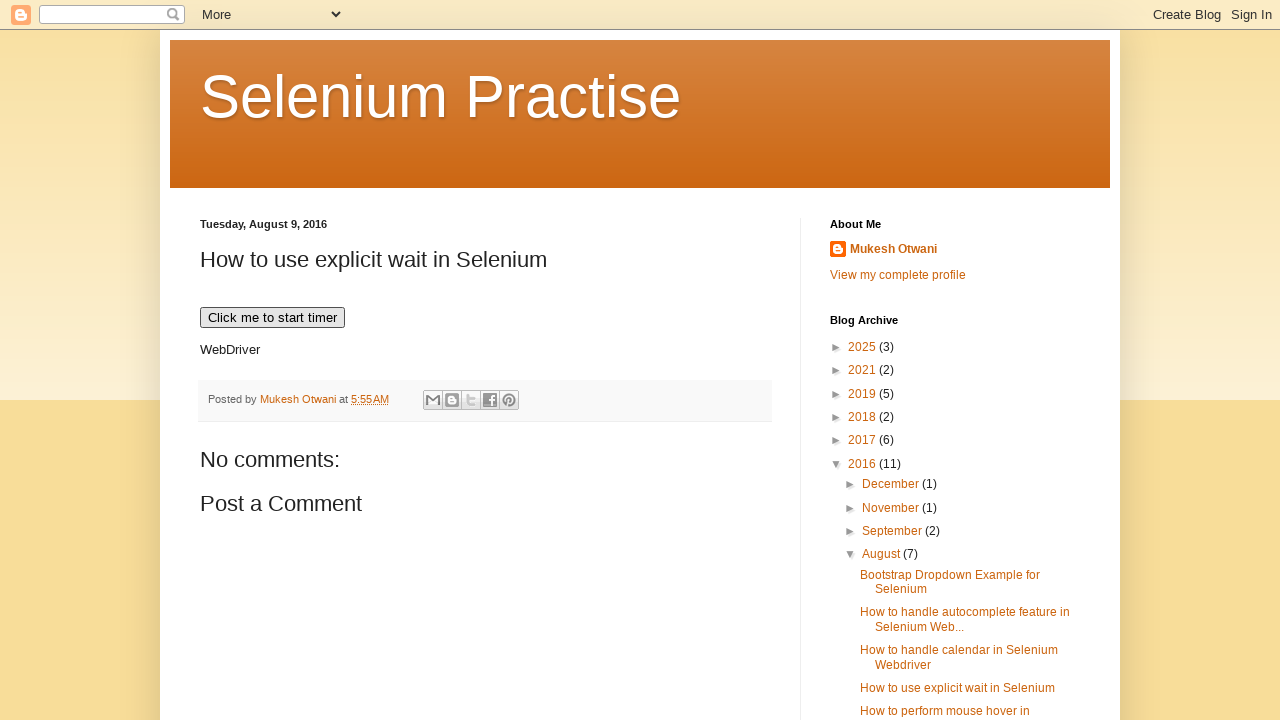

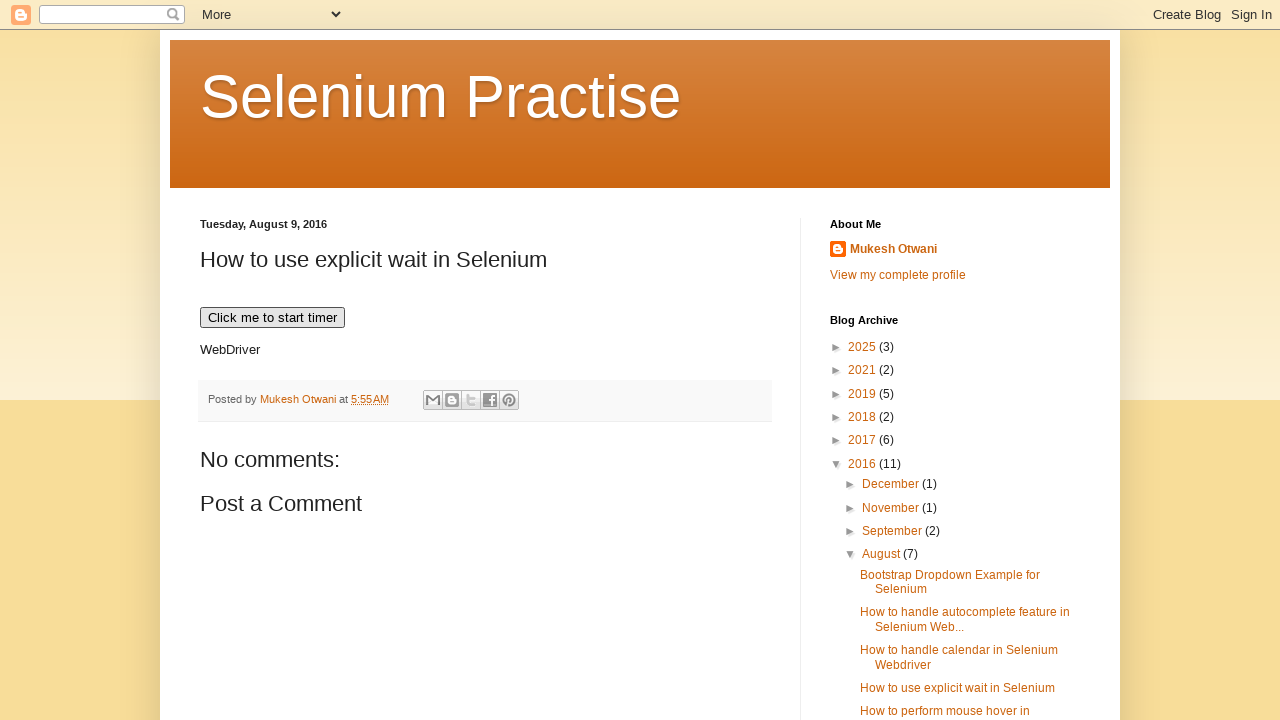